Tests horizontal slider movement using keyboard arrow keys by moving the slider to various positions (start, middle, end, invalid positions) and verifying the slider value updates correctly.

Starting URL: https://the-internet.herokuapp.com/horizontal_slider

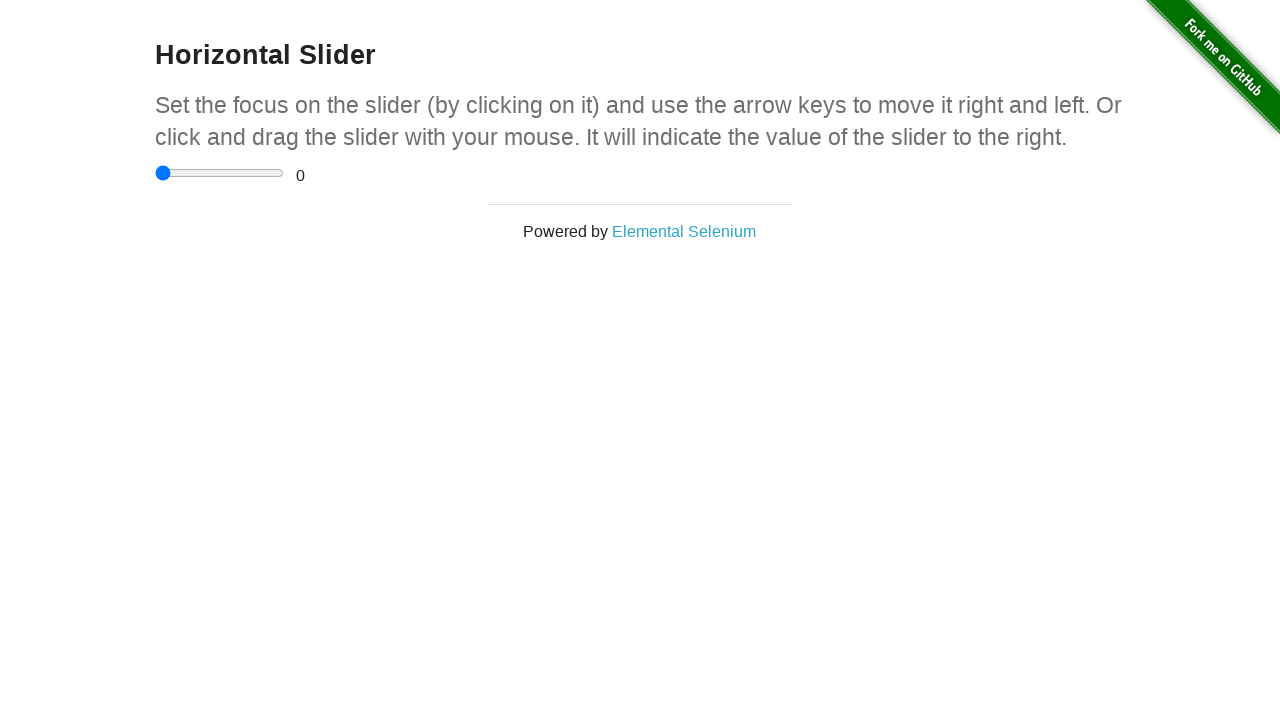

Waited for slider container to be visible
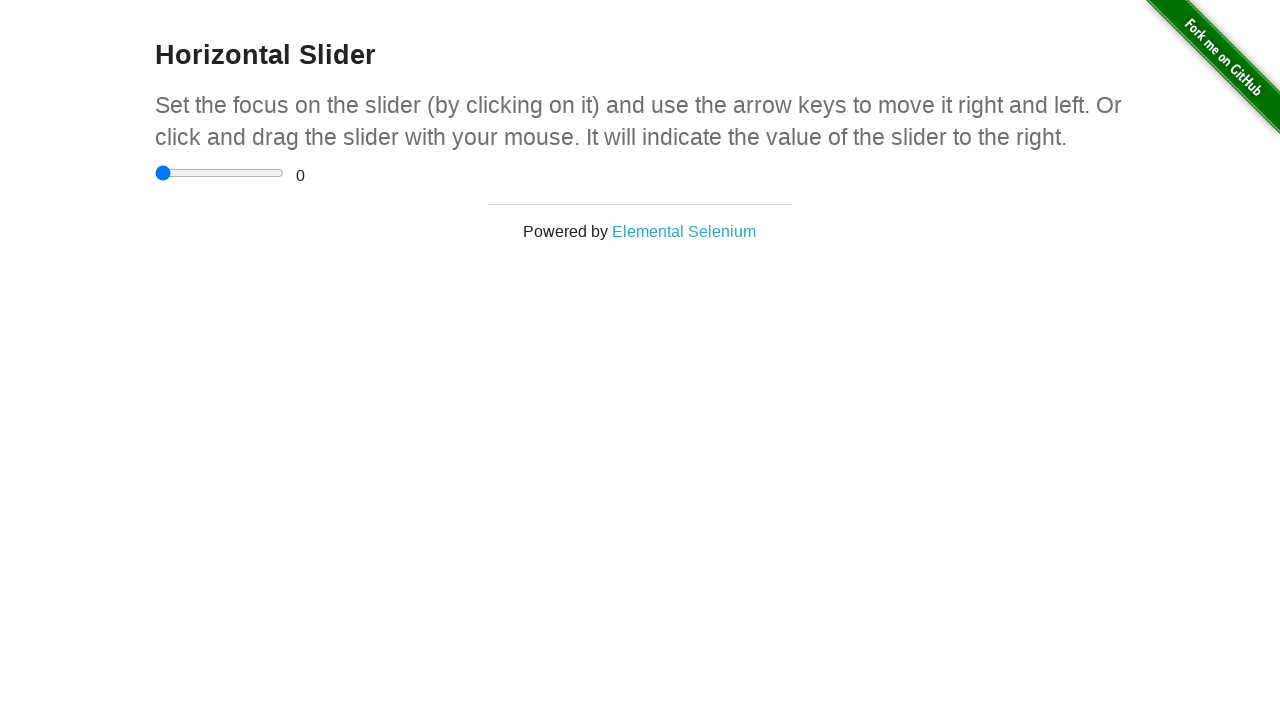

Located horizontal slider input element
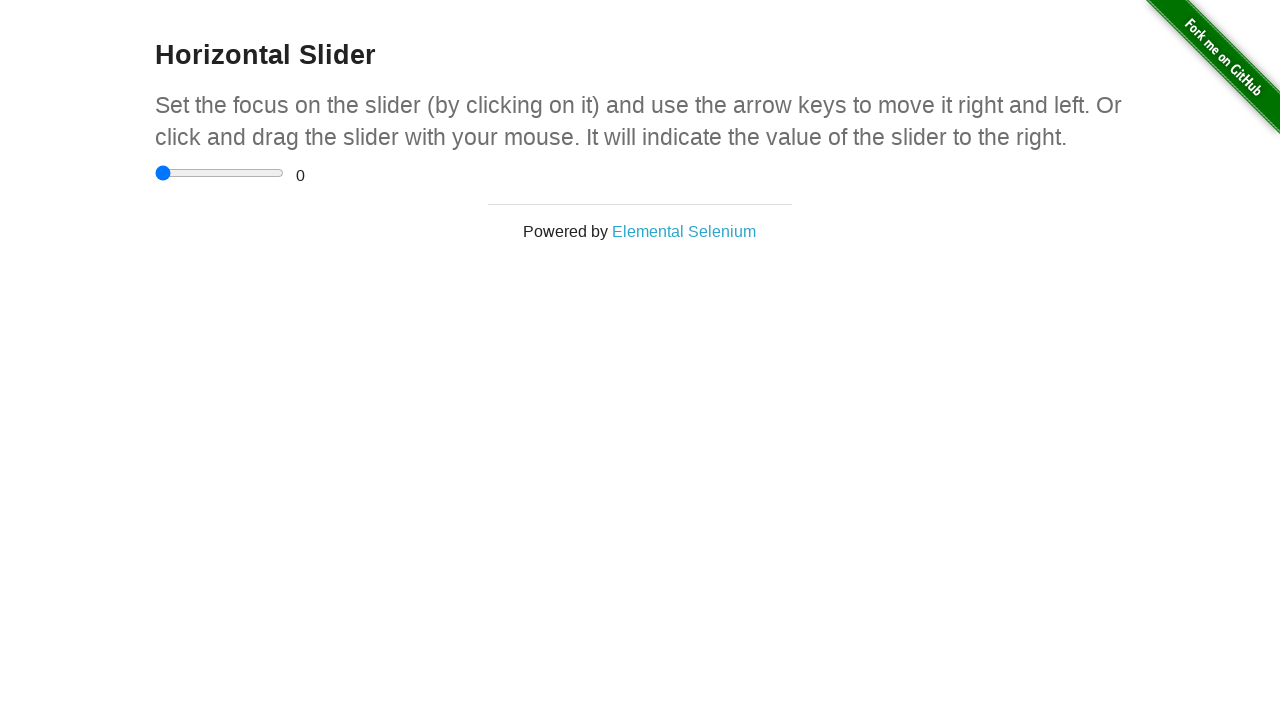

Clicked on slider to focus it at (220, 173) on div.sliderContainer input
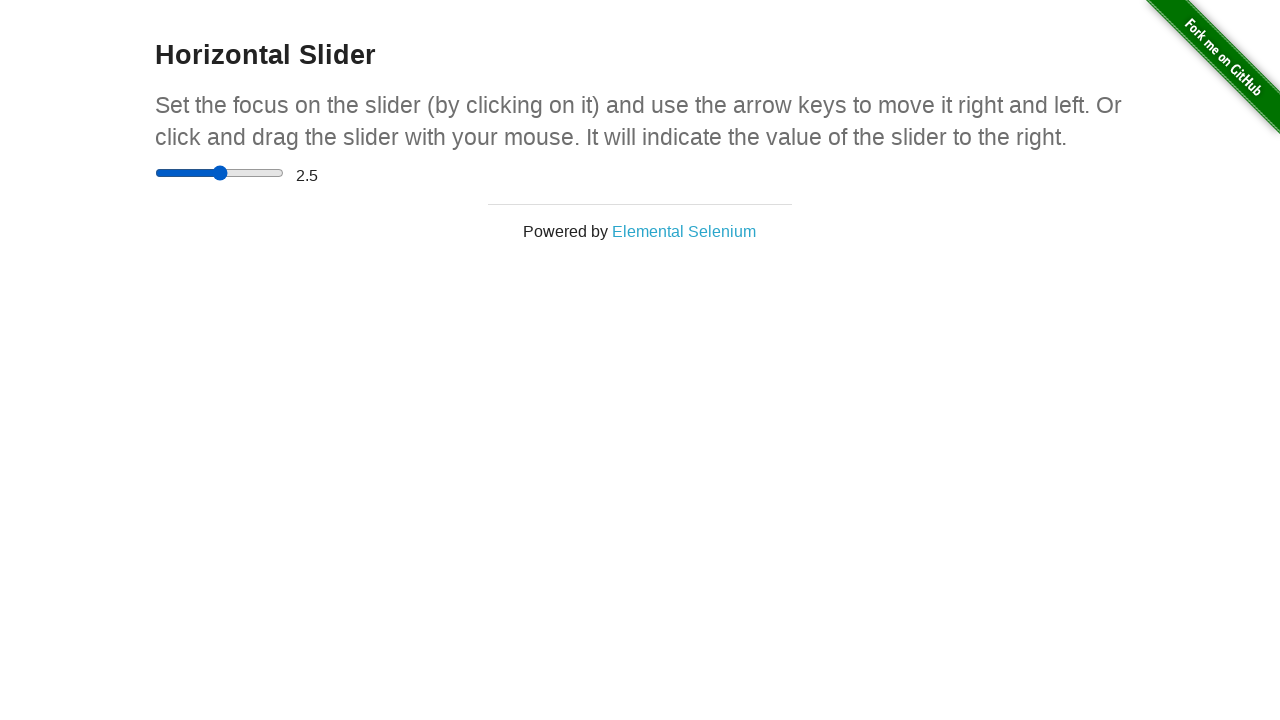

Pressed Home key to move slider to start position (0)
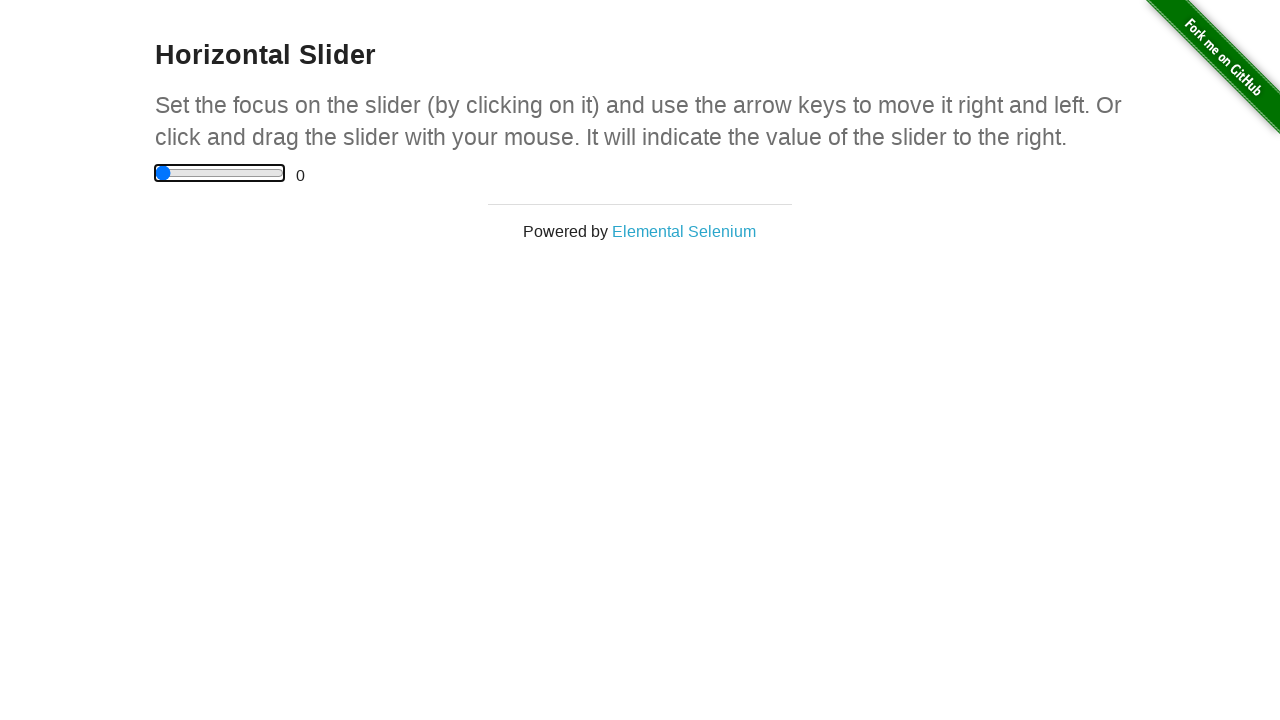

Verified slider range display element is visible
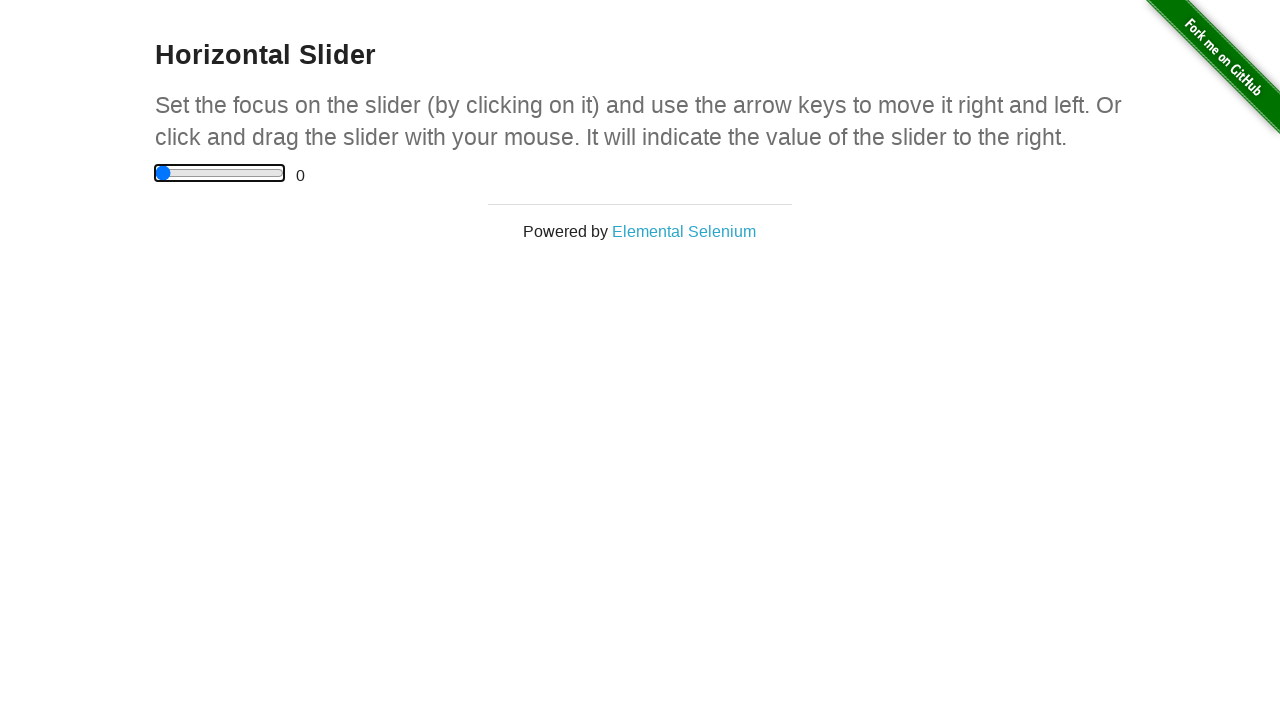

Pressed ArrowRight key to move slider towards middle position
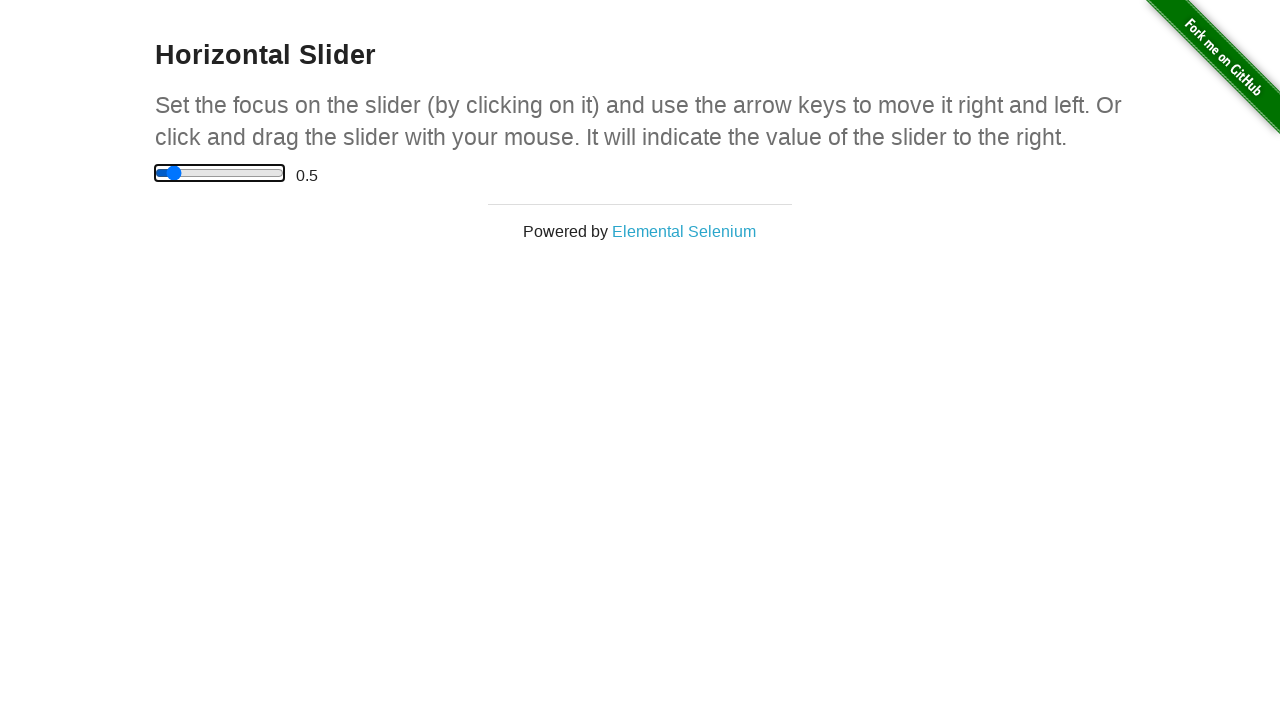

Pressed ArrowRight key to move slider towards middle position
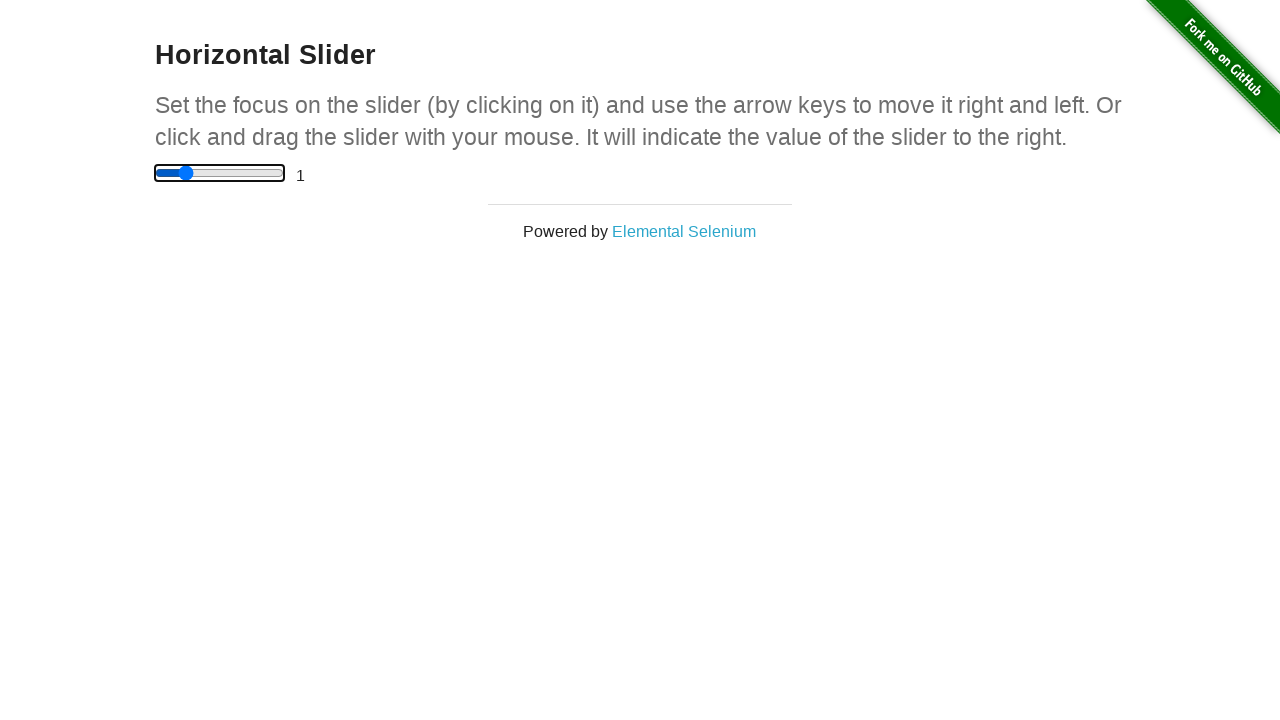

Pressed ArrowRight key to move slider towards middle position
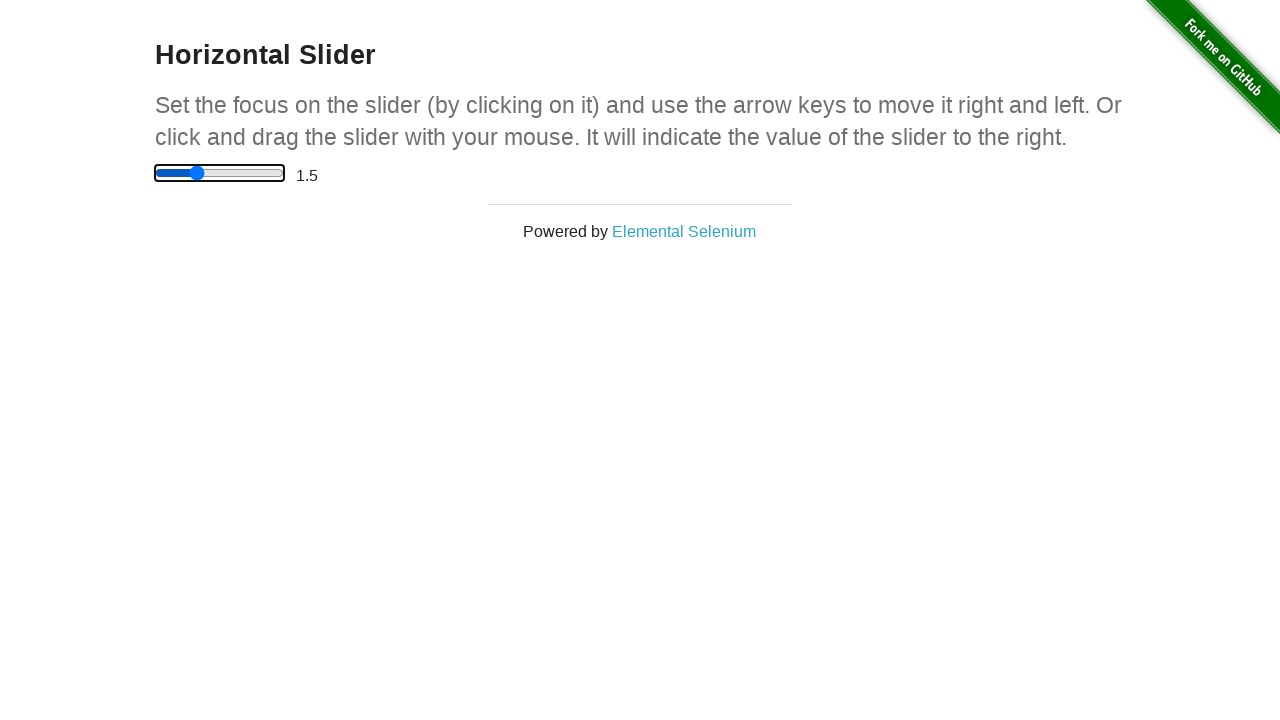

Pressed ArrowRight key to move slider towards middle position
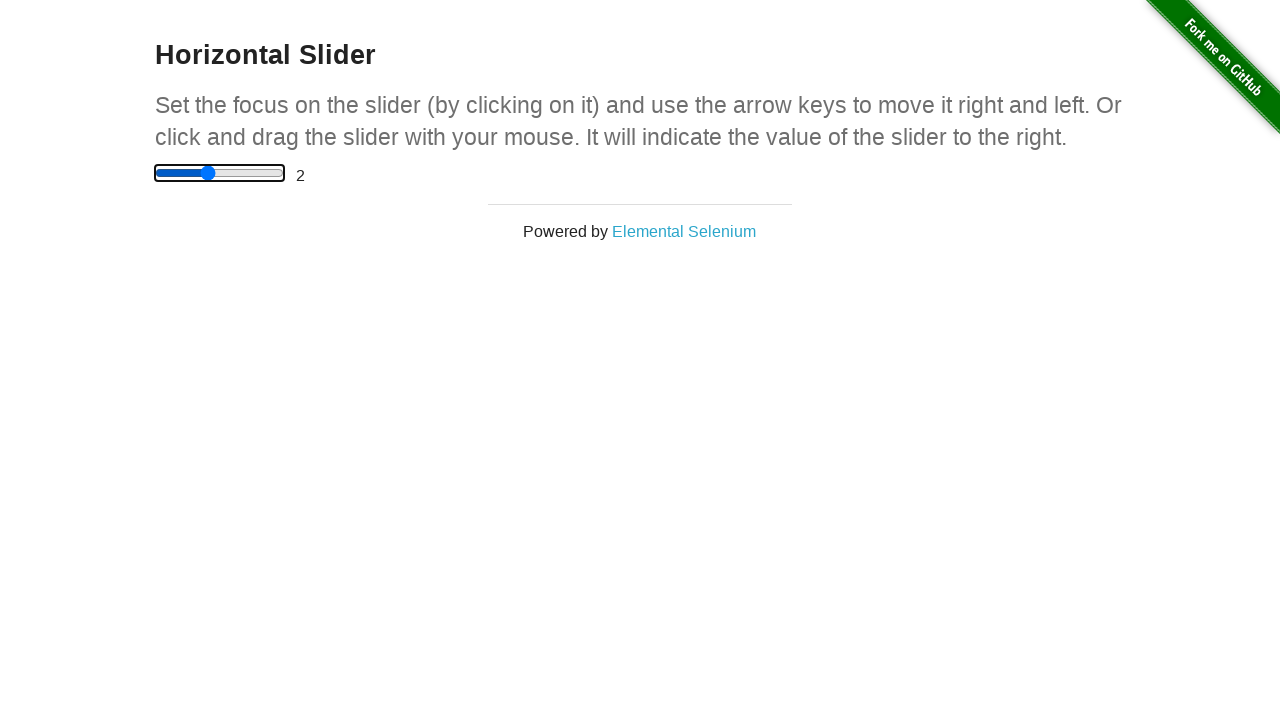

Pressed ArrowRight key to move slider towards middle position
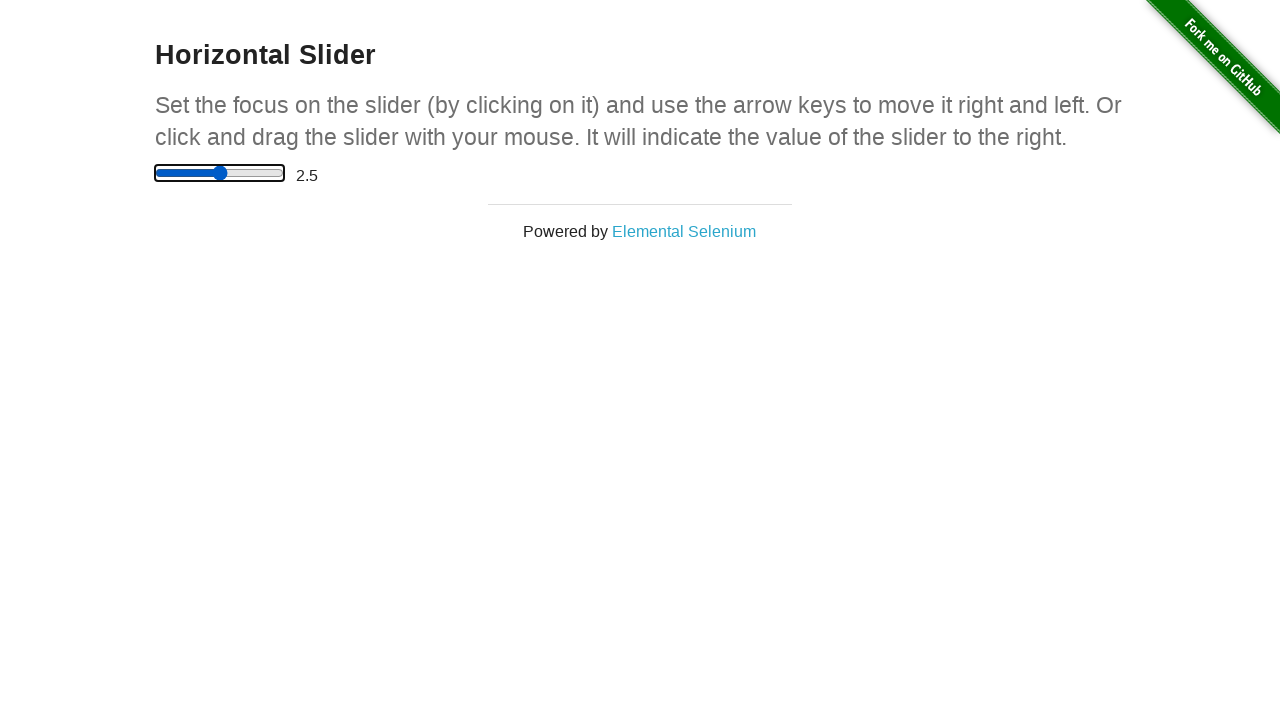

Pressed End key to move slider to end position (5)
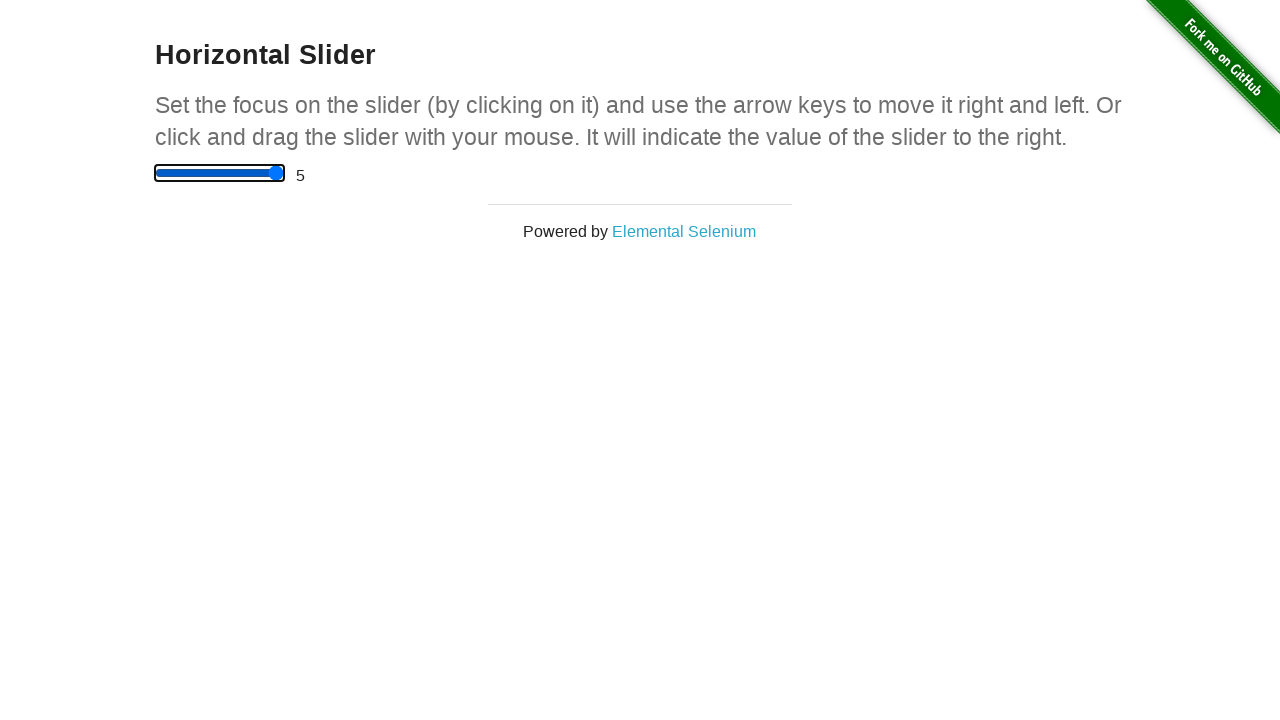

Pressed Home key to move slider to start position
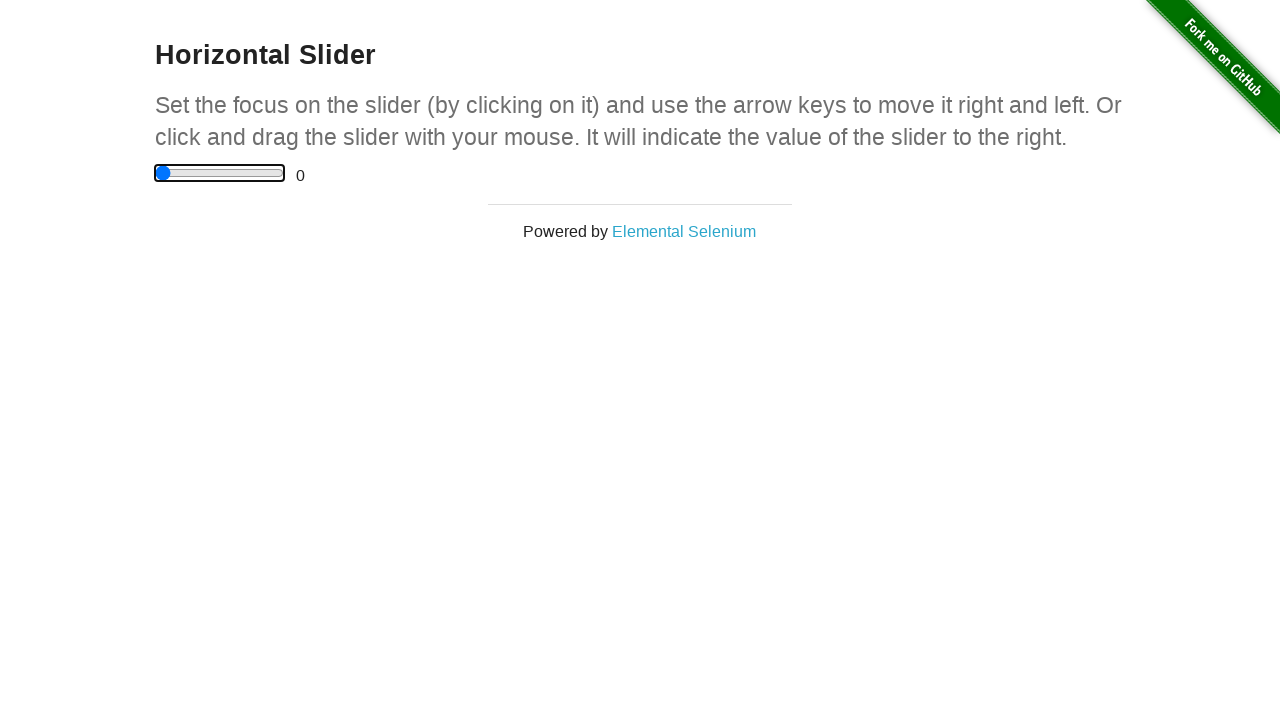

Pressed ArrowLeft key to attempt moving slider before start position (invalid)
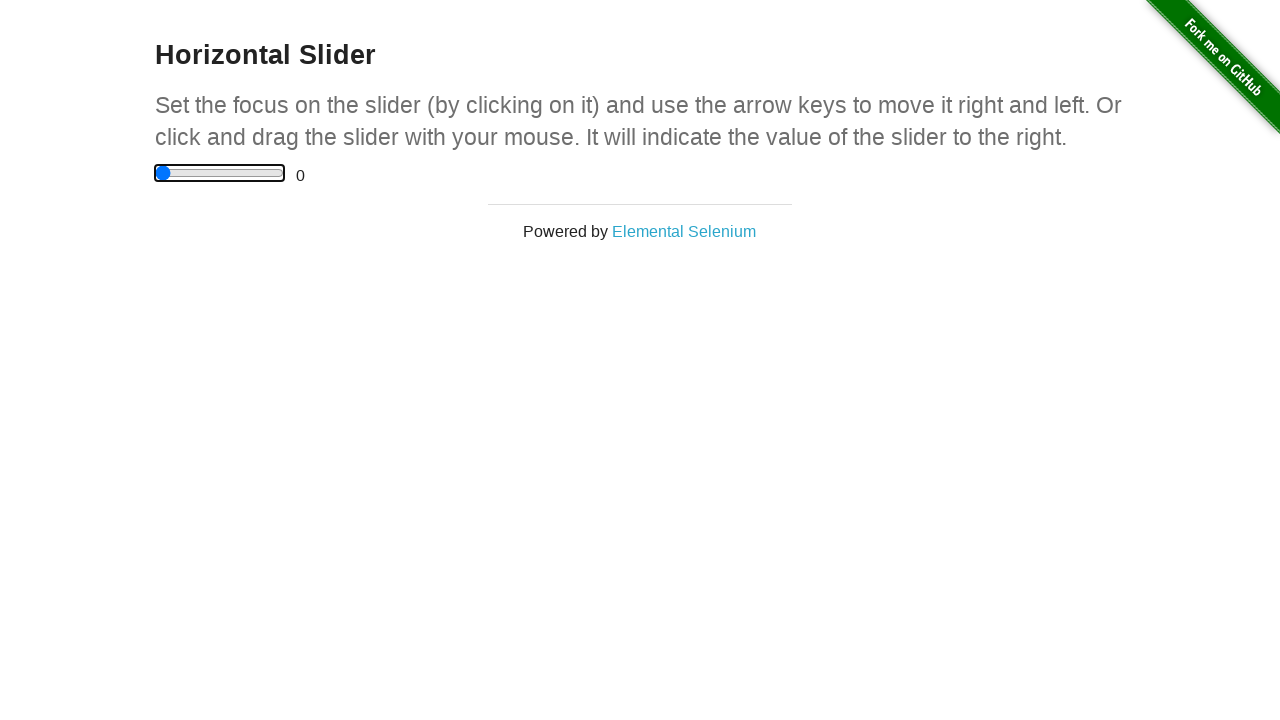

Pressed End key to move slider to end position
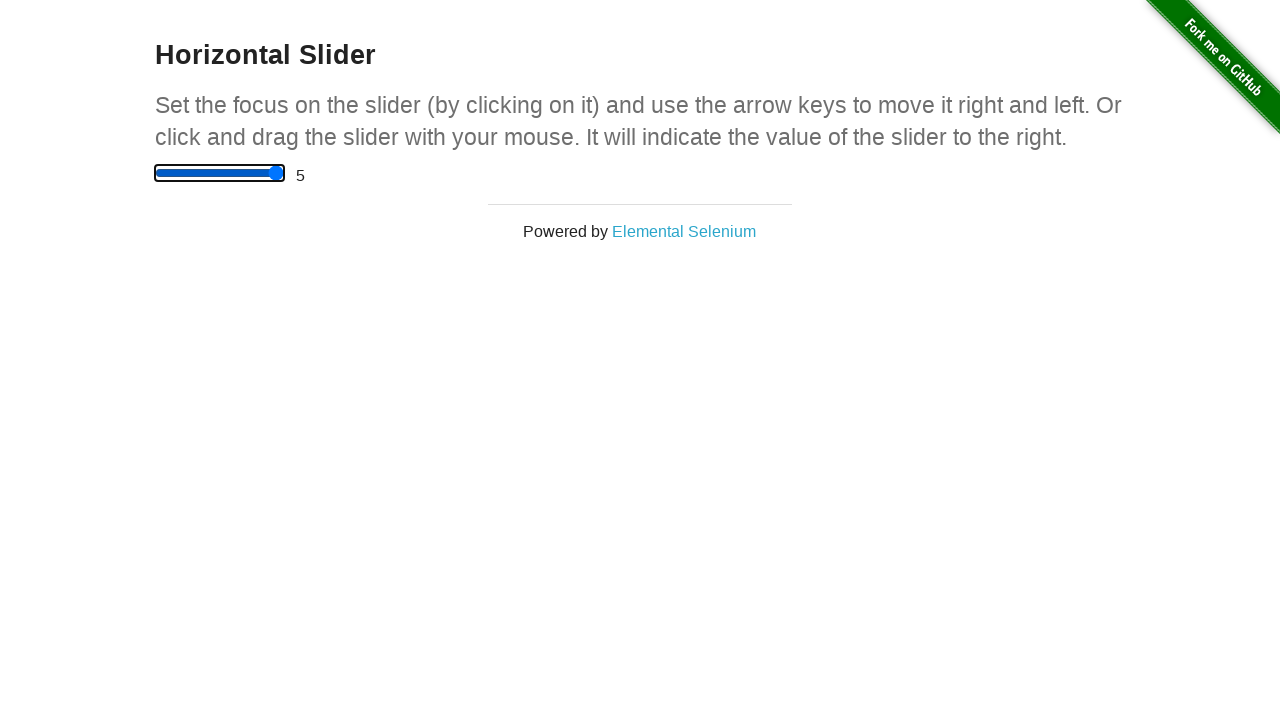

Pressed ArrowRight key to attempt moving slider after end position (invalid)
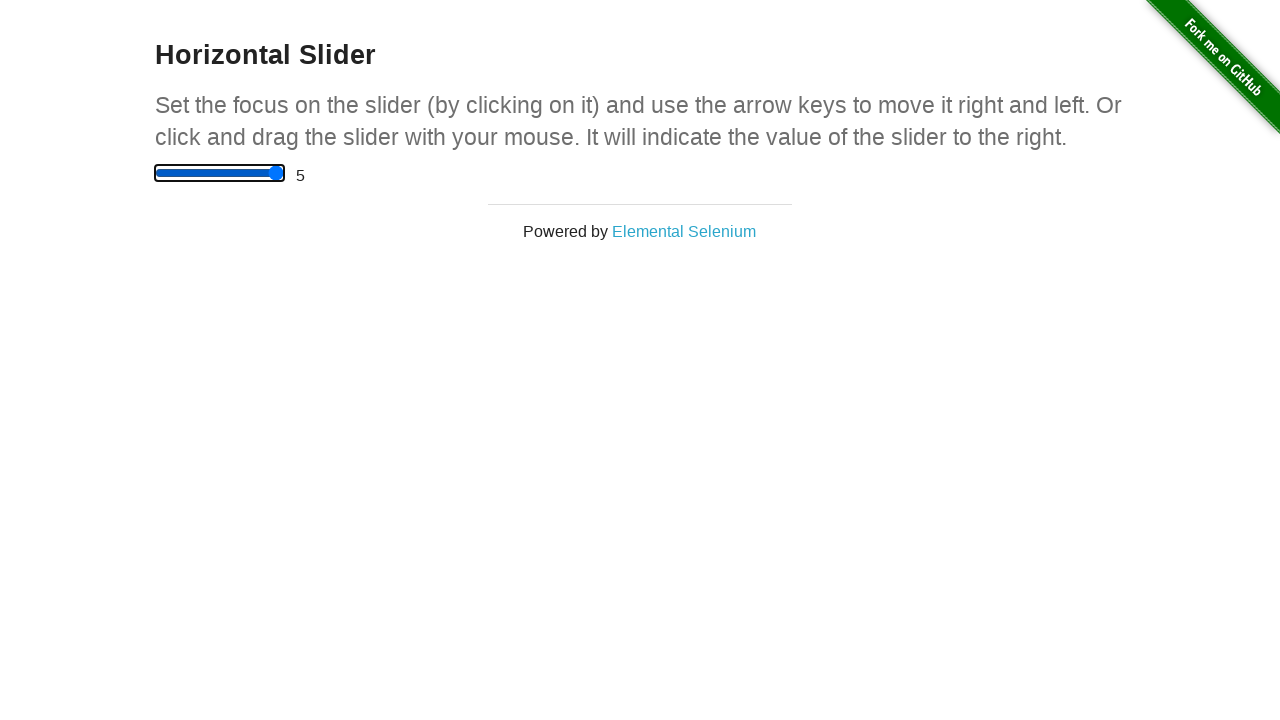

Pressed Home key to reset slider to start position
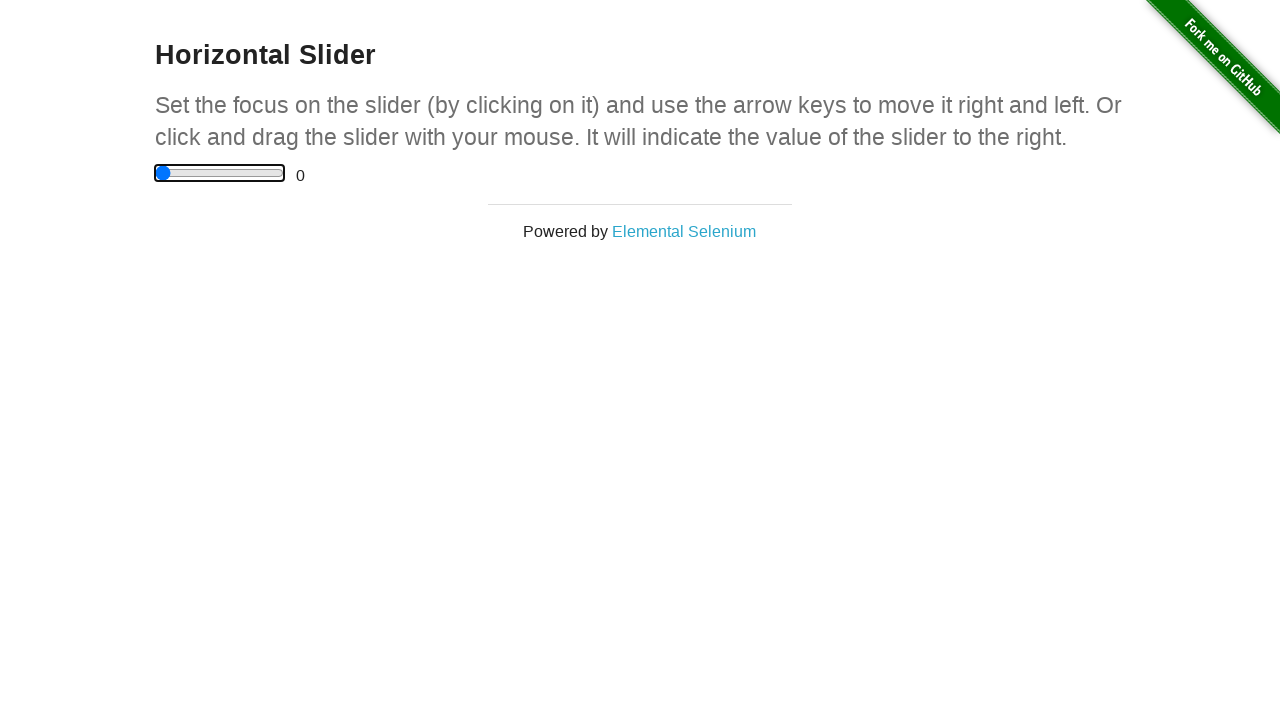

Pressed ArrowRight key to move slider to intermediate position
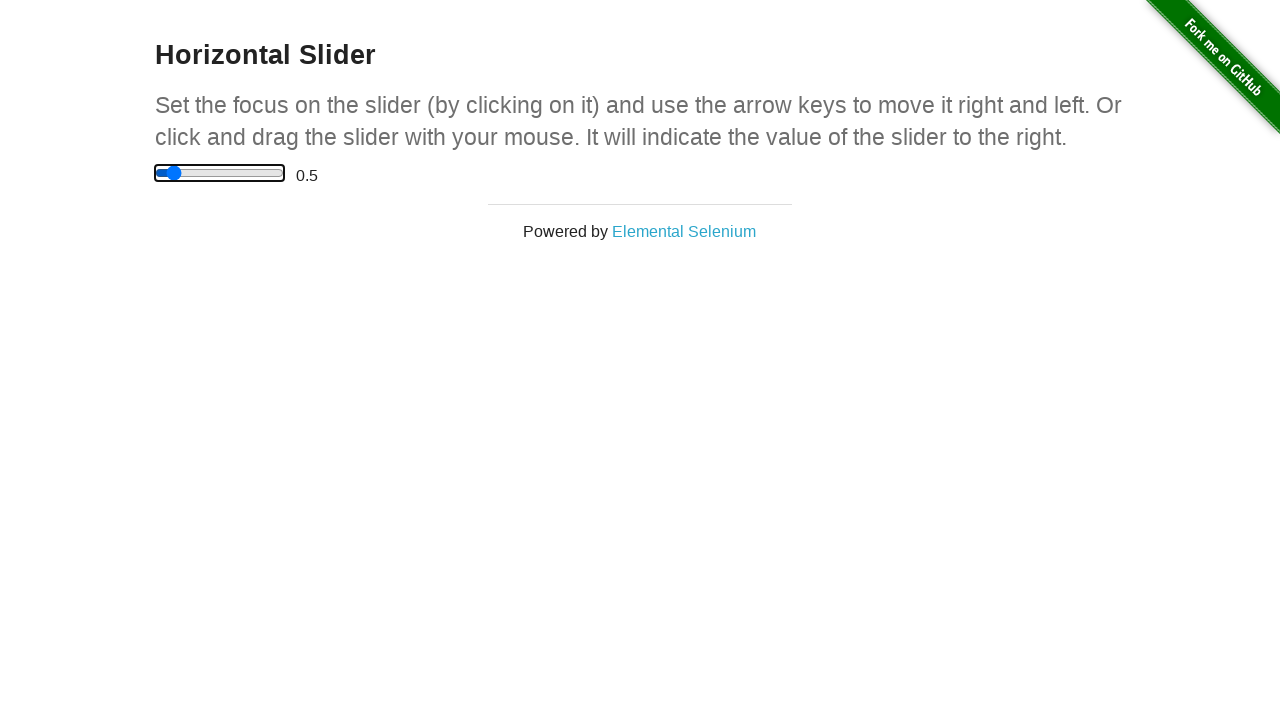

Pressed ArrowRight key to move slider to intermediate position
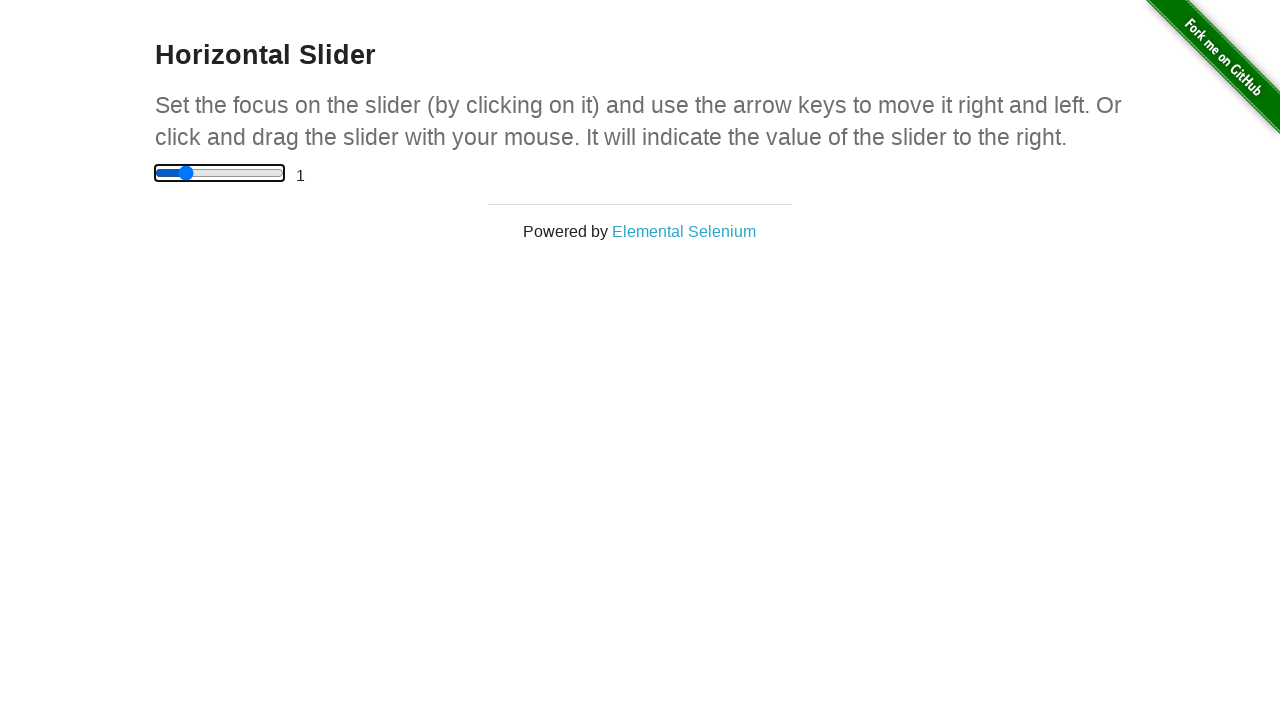

Pressed ArrowRight key to move slider to intermediate position
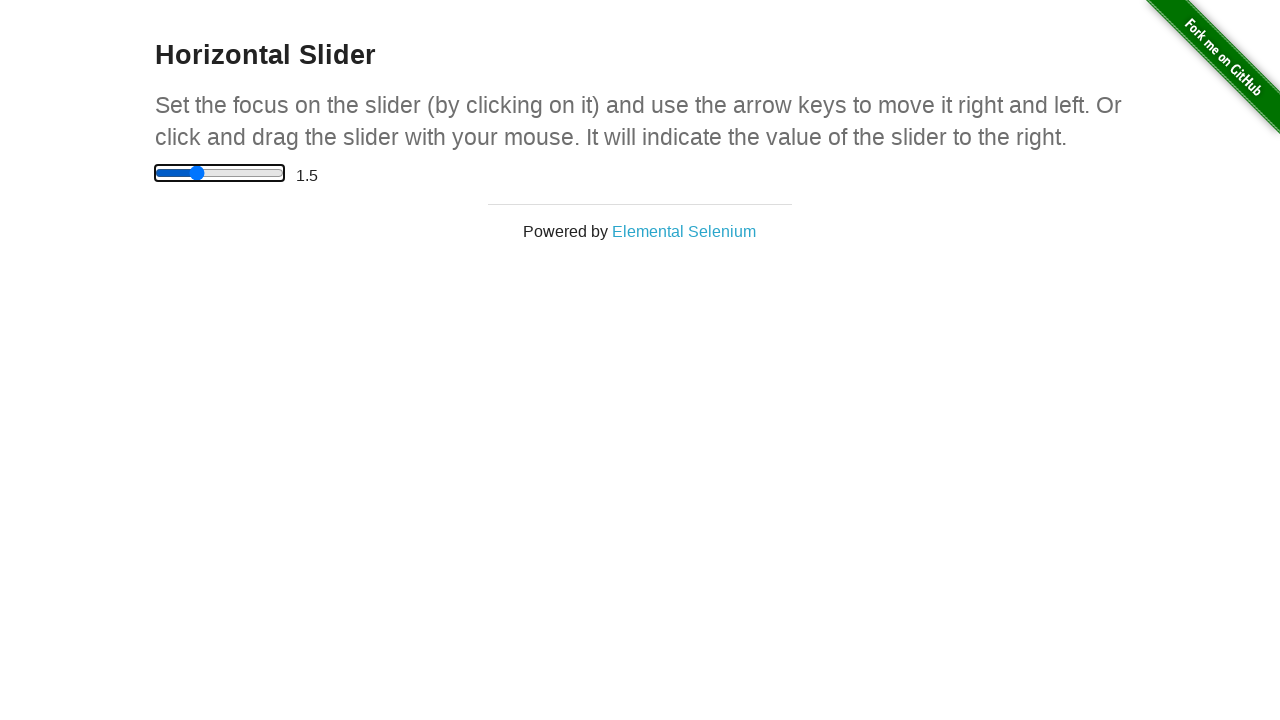

Pressed Home key to move slider back to start position
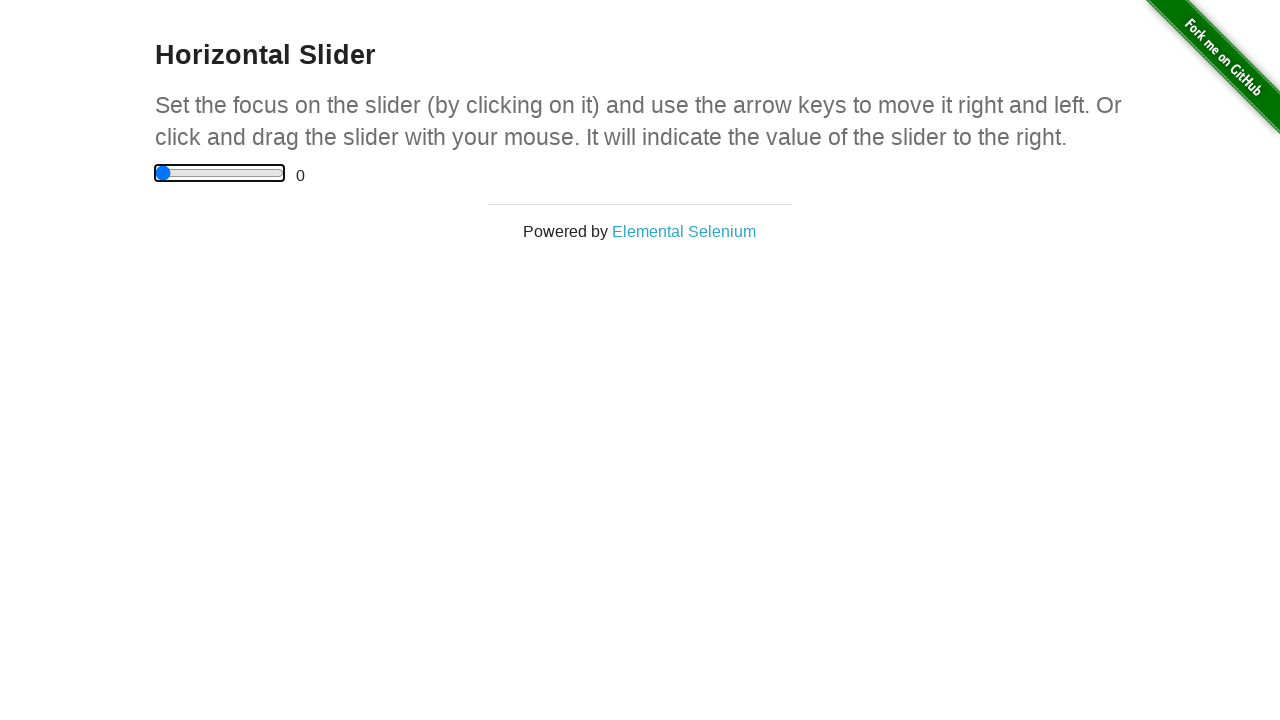

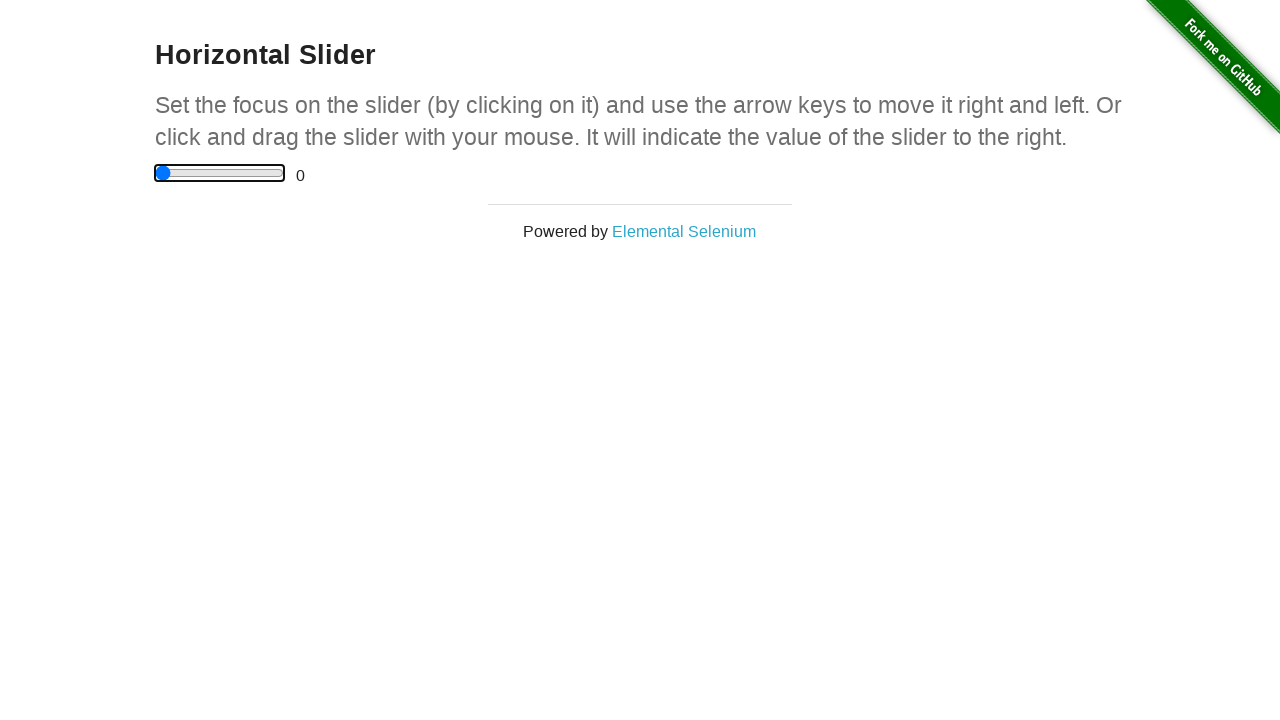